Navigates to NDTV news website and waits for the page to load

Starting URL: http://www.ndtv.com

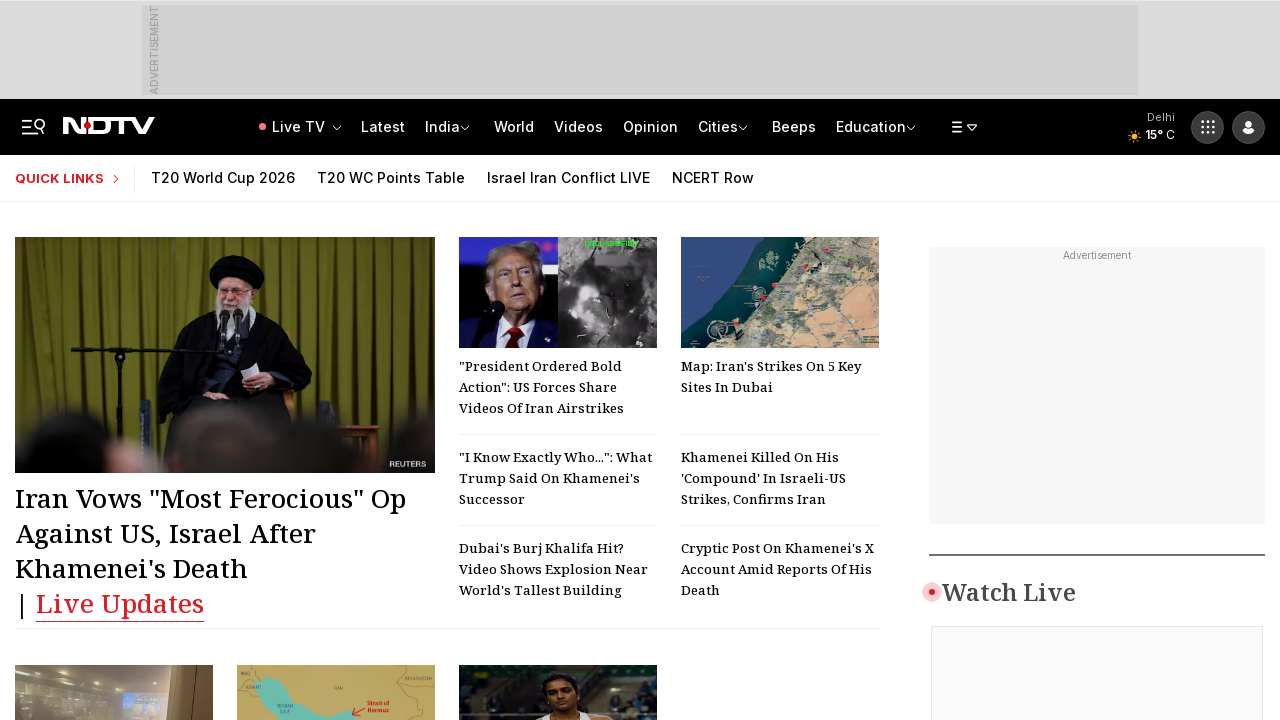

Waited for NDTV news website page to load (domcontentloaded state)
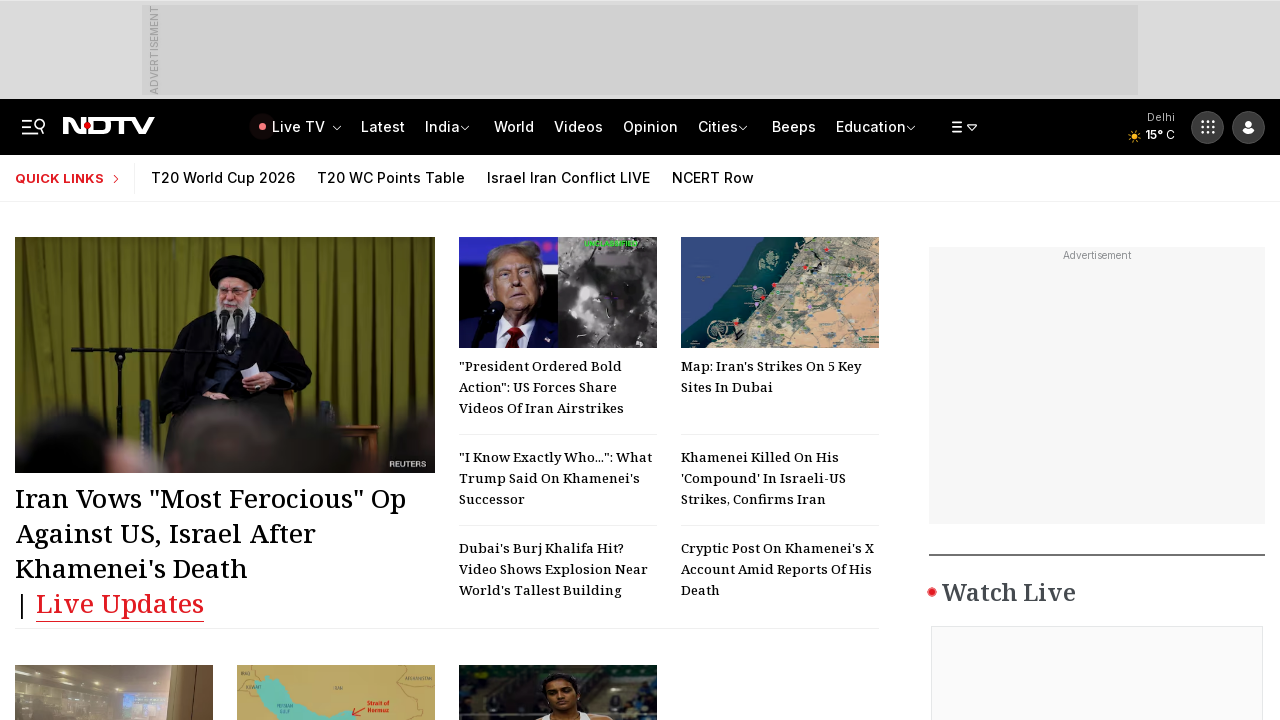

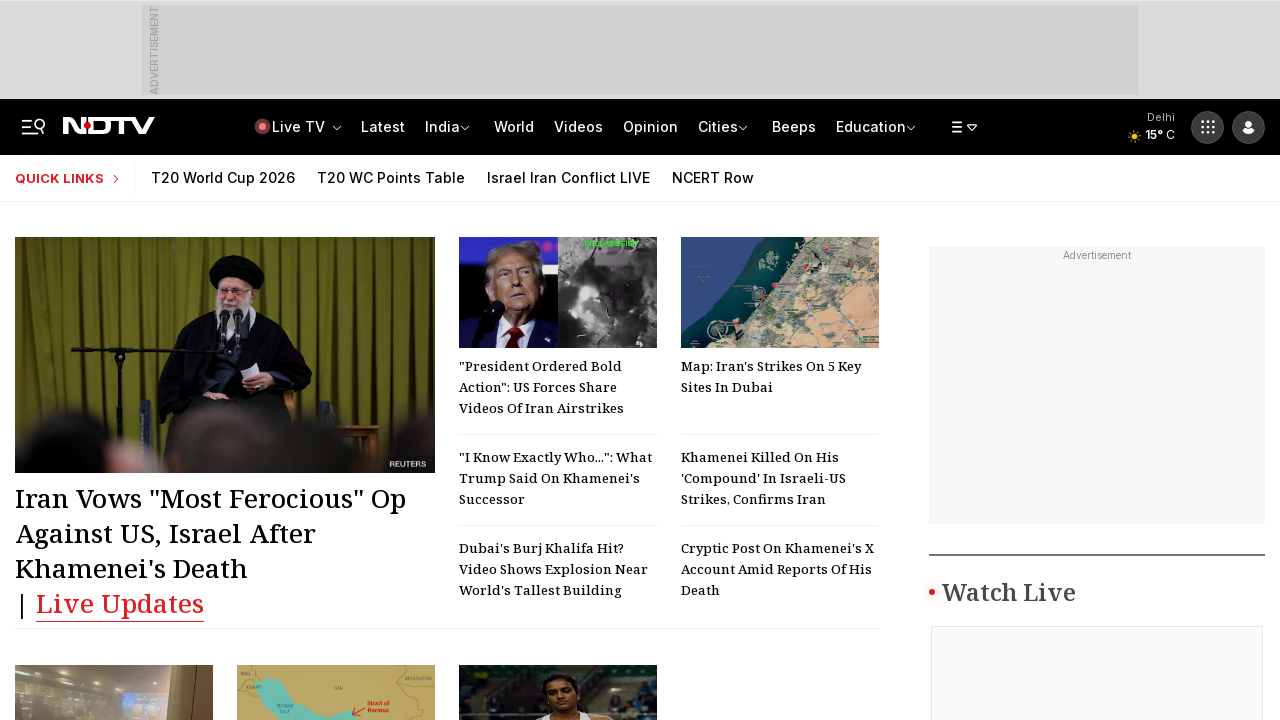